Tests hover functionality by moving mouse over user avatars and verifying that additional information appears on hover

Starting URL: http://the-internet.herokuapp.com/hovers

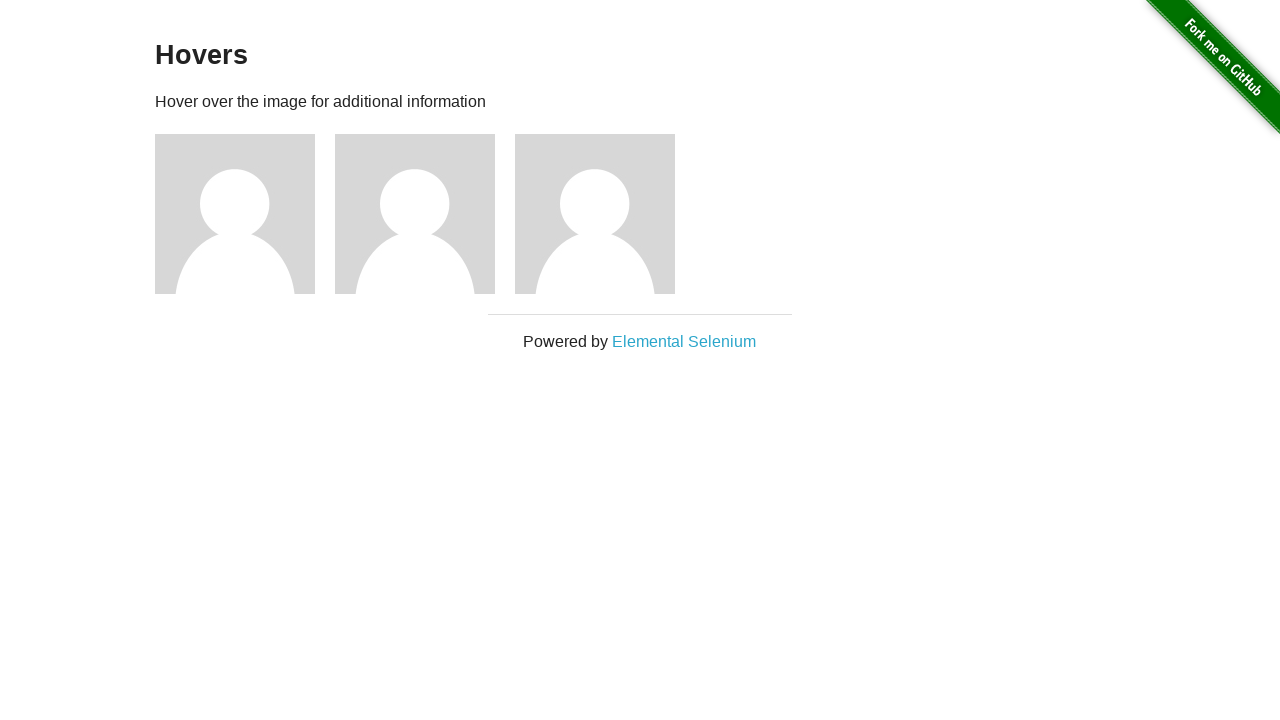

Located all user avatar images on the page
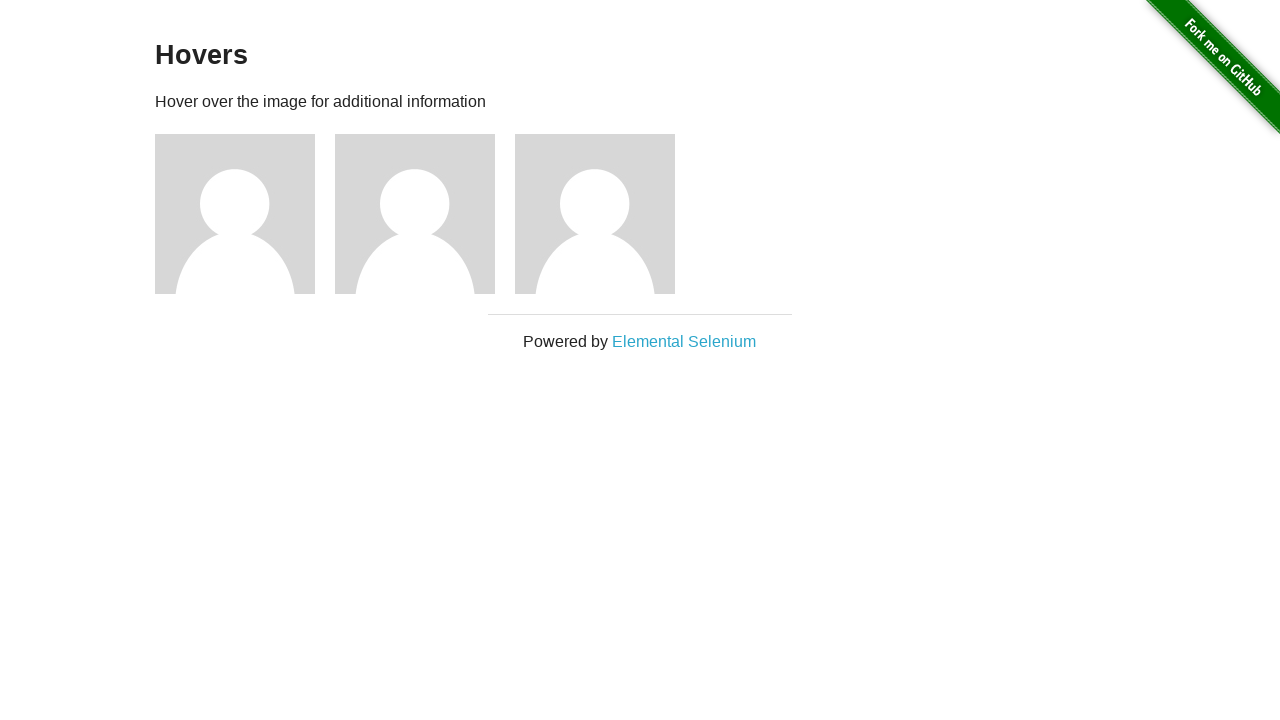

Hovered over the third user avatar at (595, 214) on img[alt='User Avatar'] >> nth=2
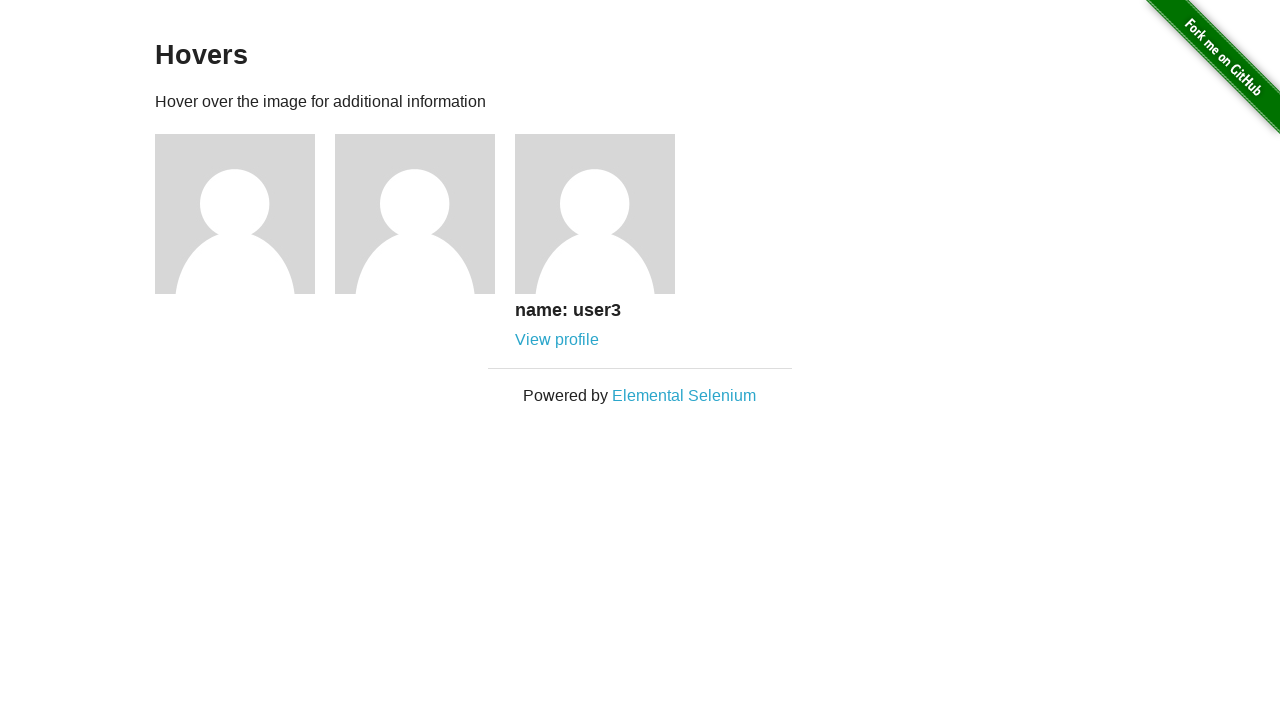

Located the hover content link for the third figure
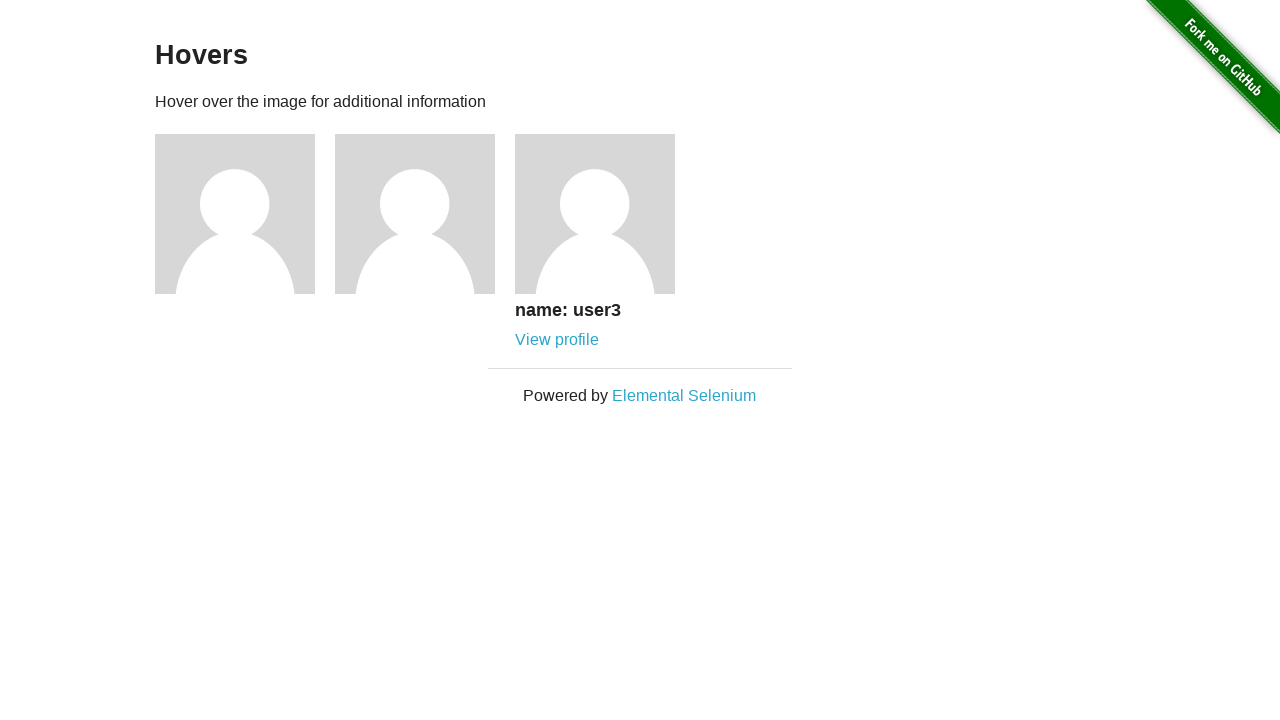

Verified that hover content is visible after hovering over the third avatar
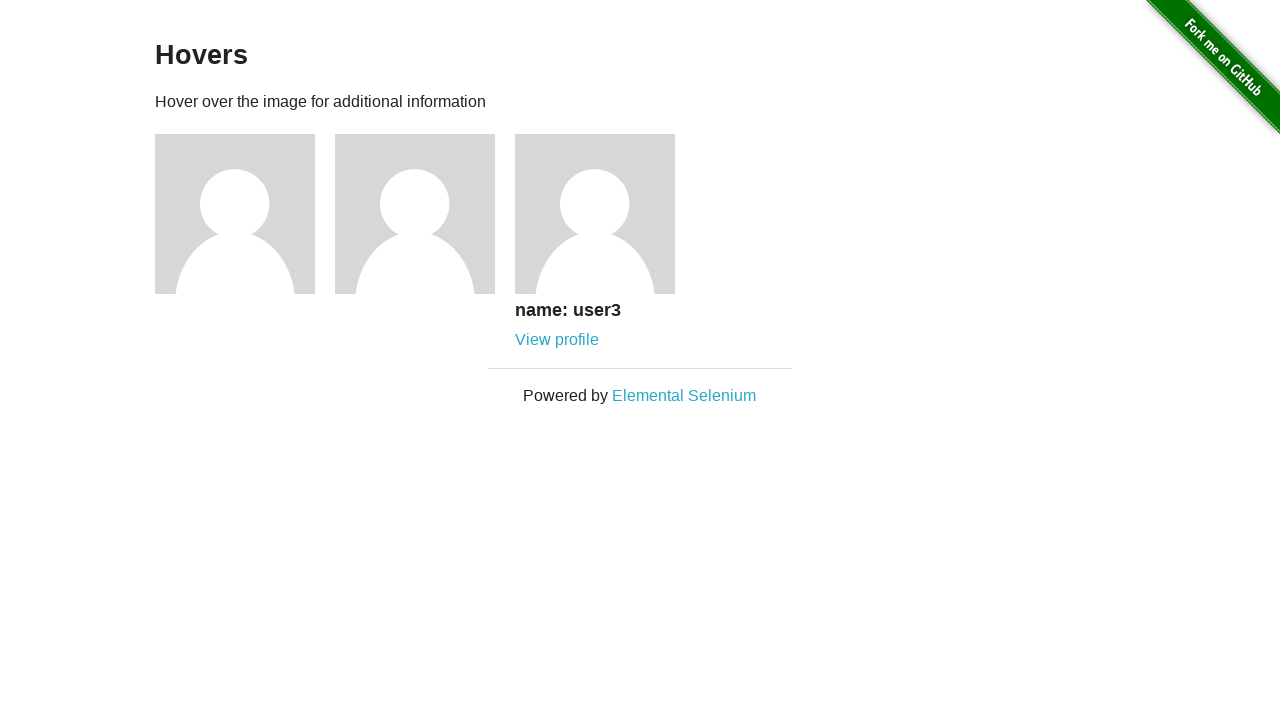

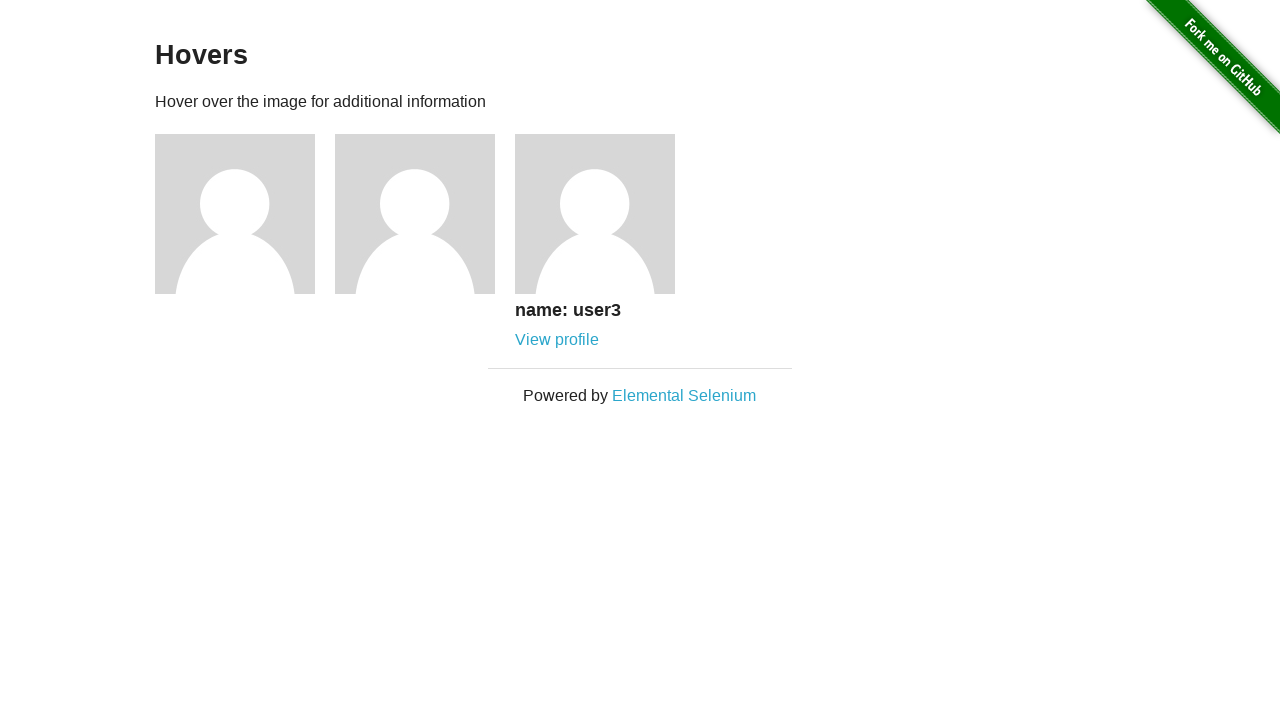